Navigates to the QA Bible Selenium practice page and maximizes the browser window

Starting URL: http://selenium.qabible.in/index.php

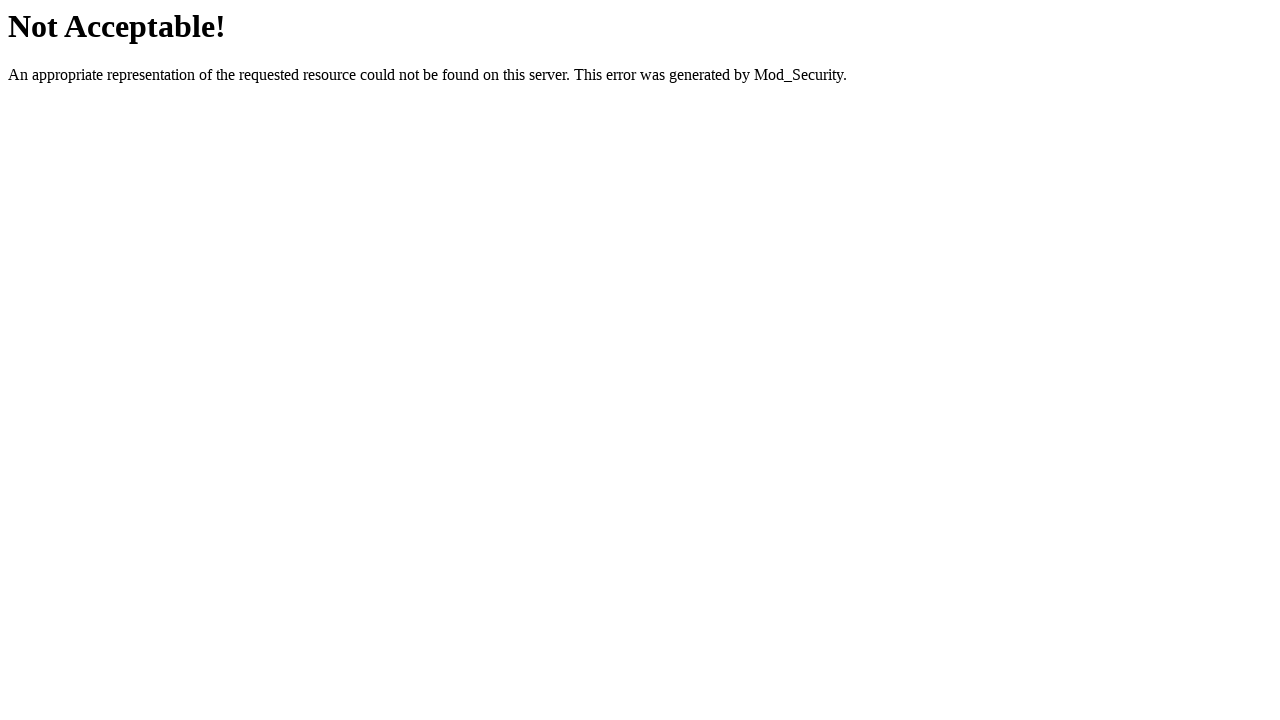

Navigated to QA Bible Selenium practice page
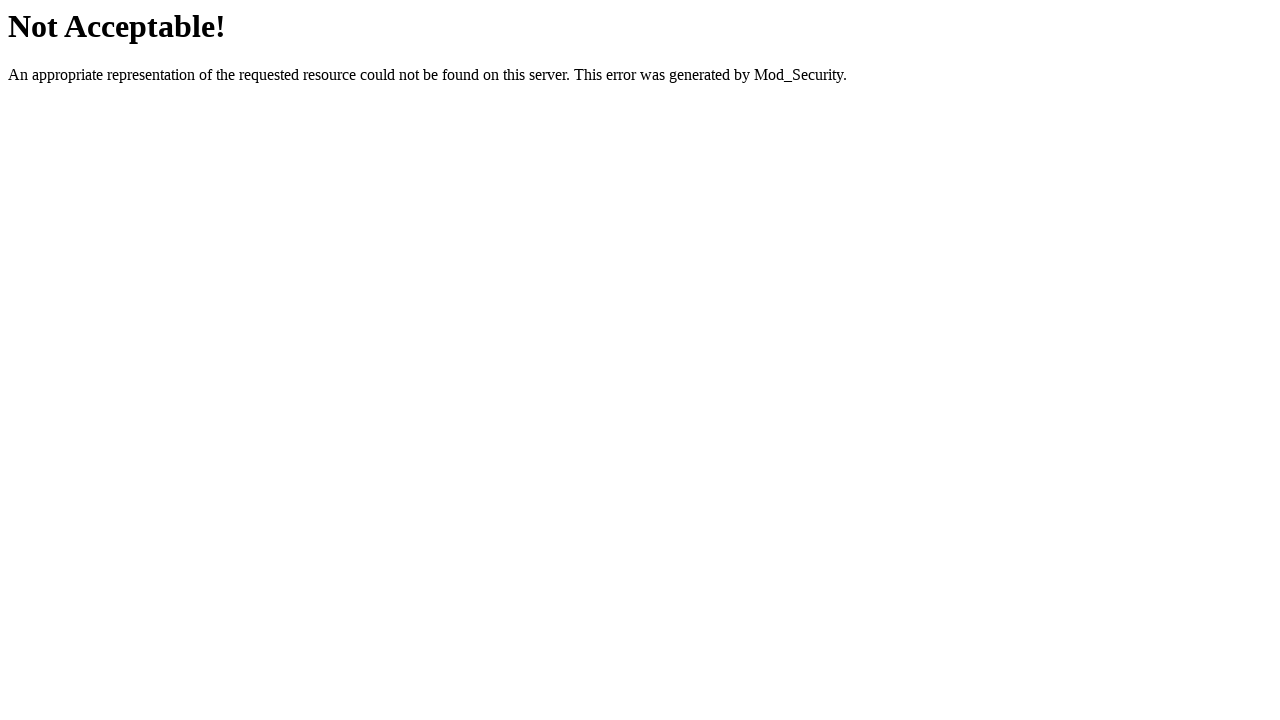

Maximized browser window to 1920x1080
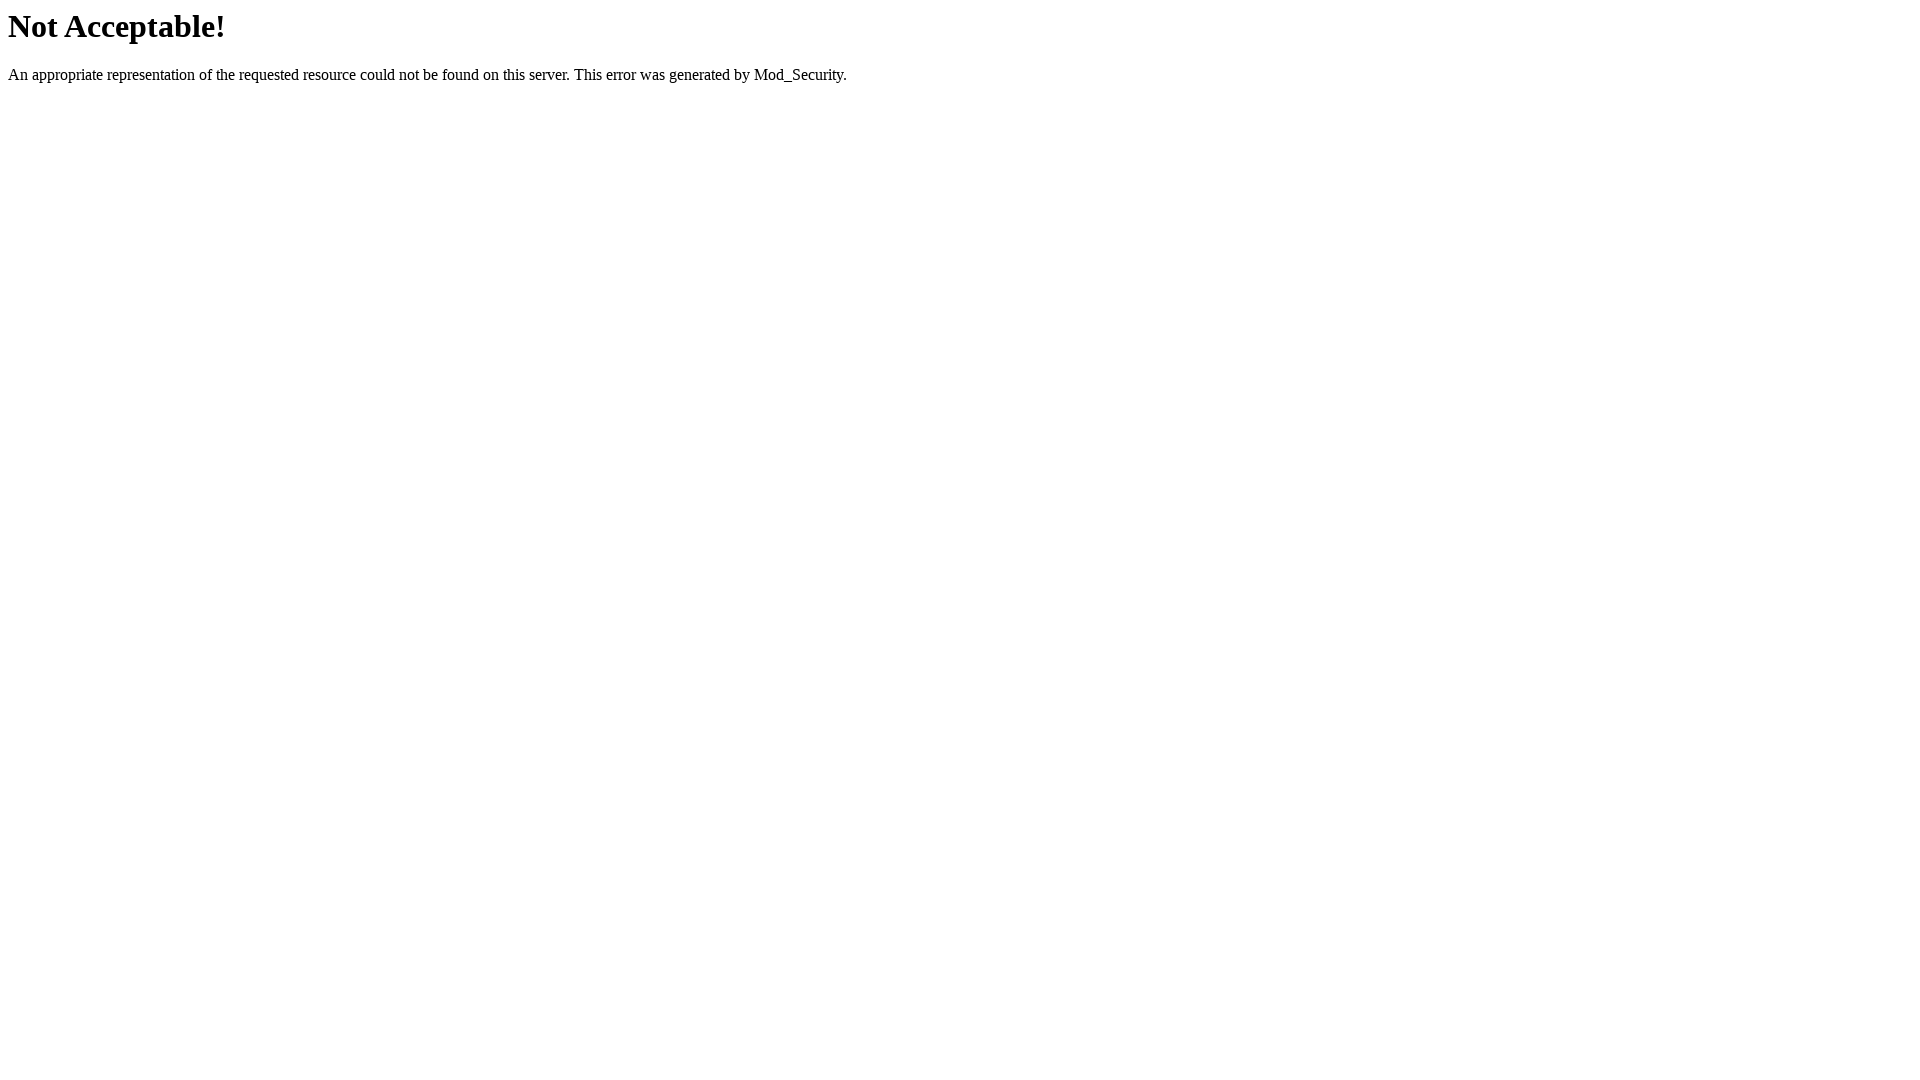

Page fully loaded and DOM content ready
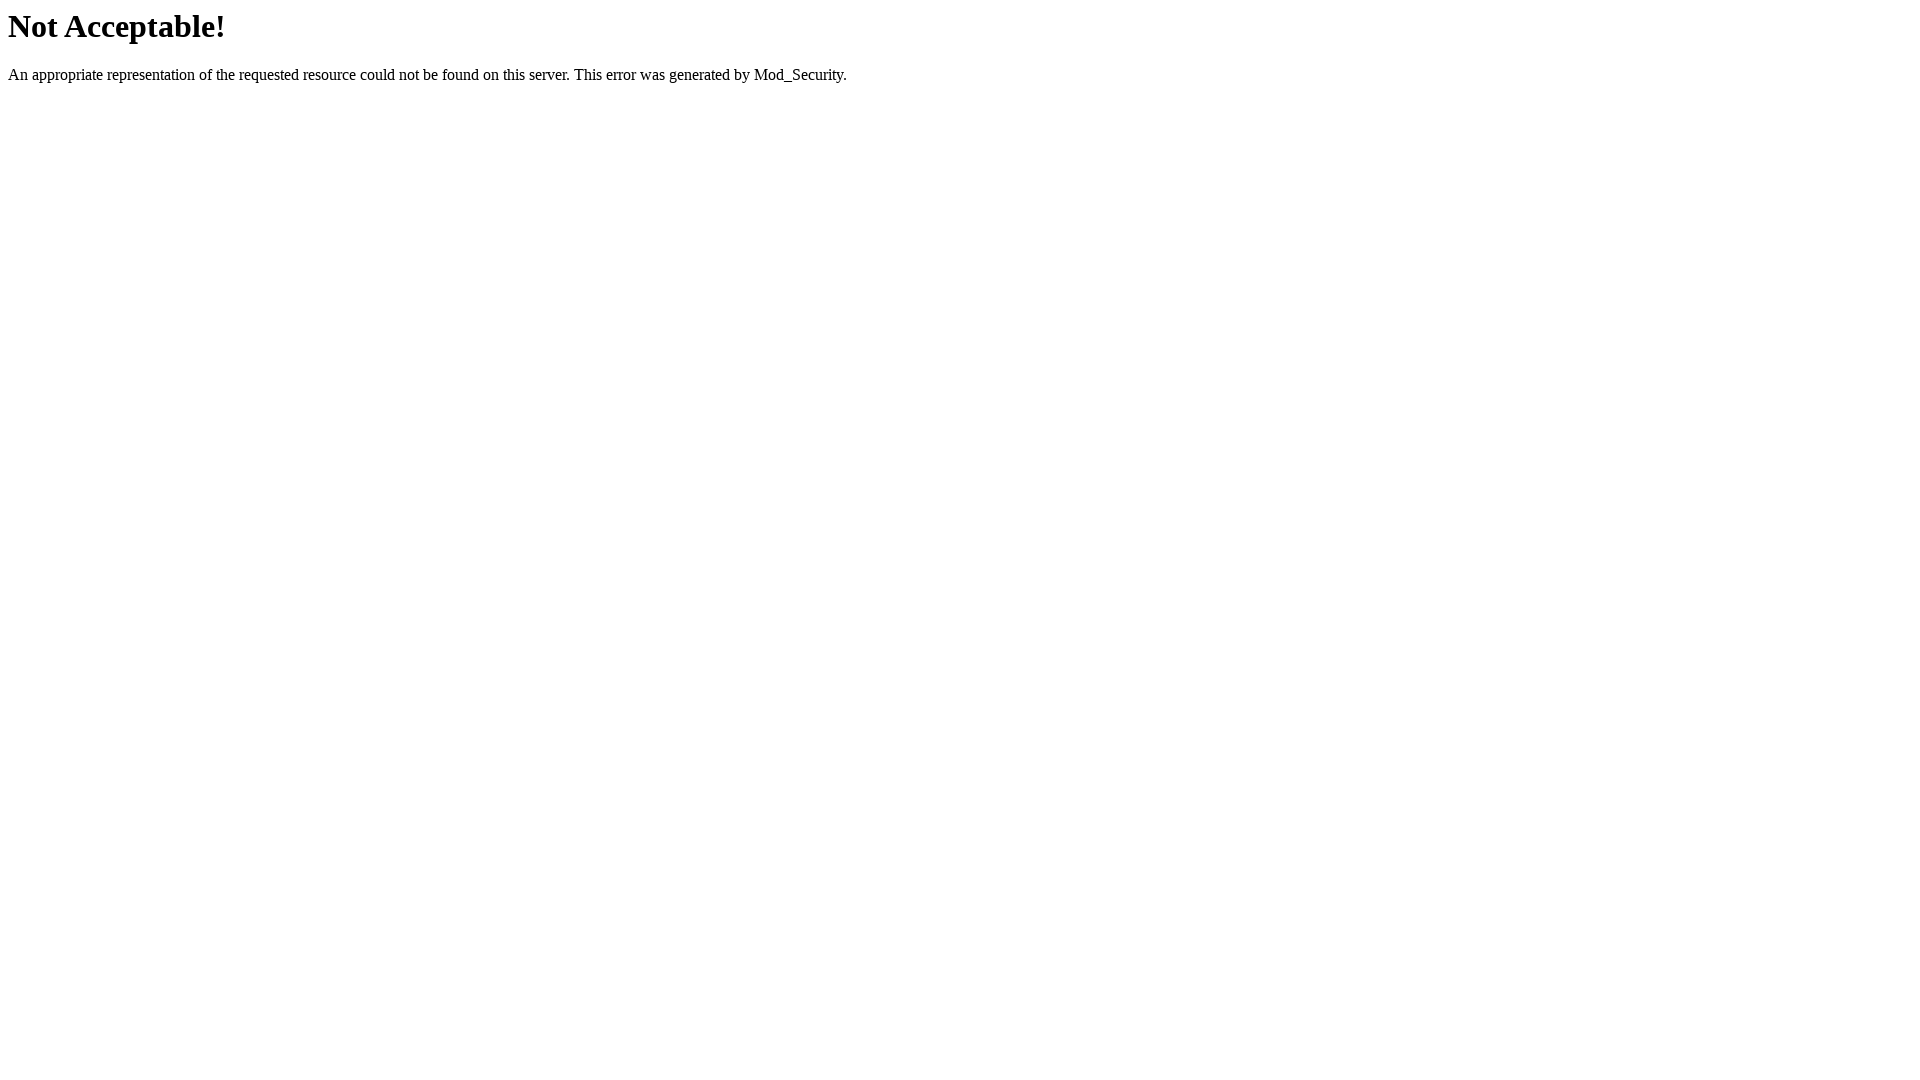

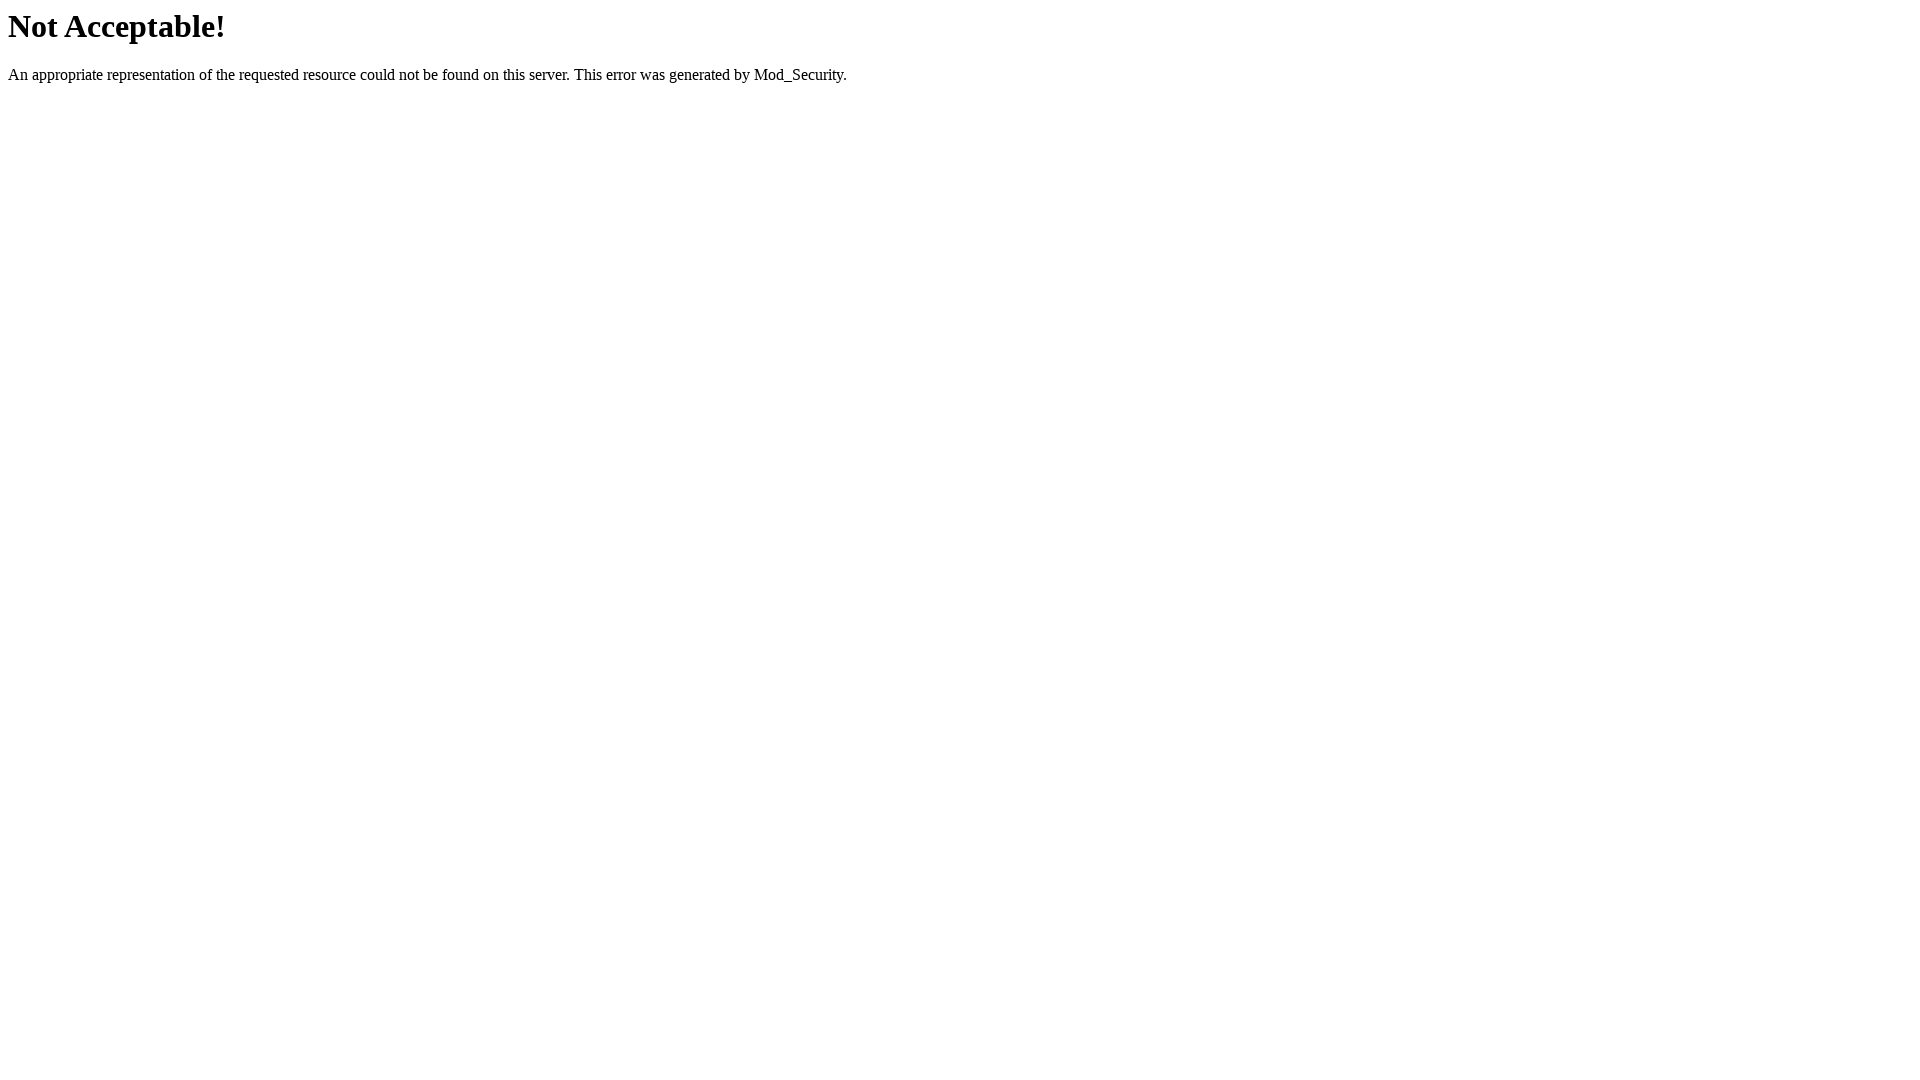